Opens the appointment modal and fills in a date field with a future date value.

Starting URL: https://test-a-pet.vercel.app/

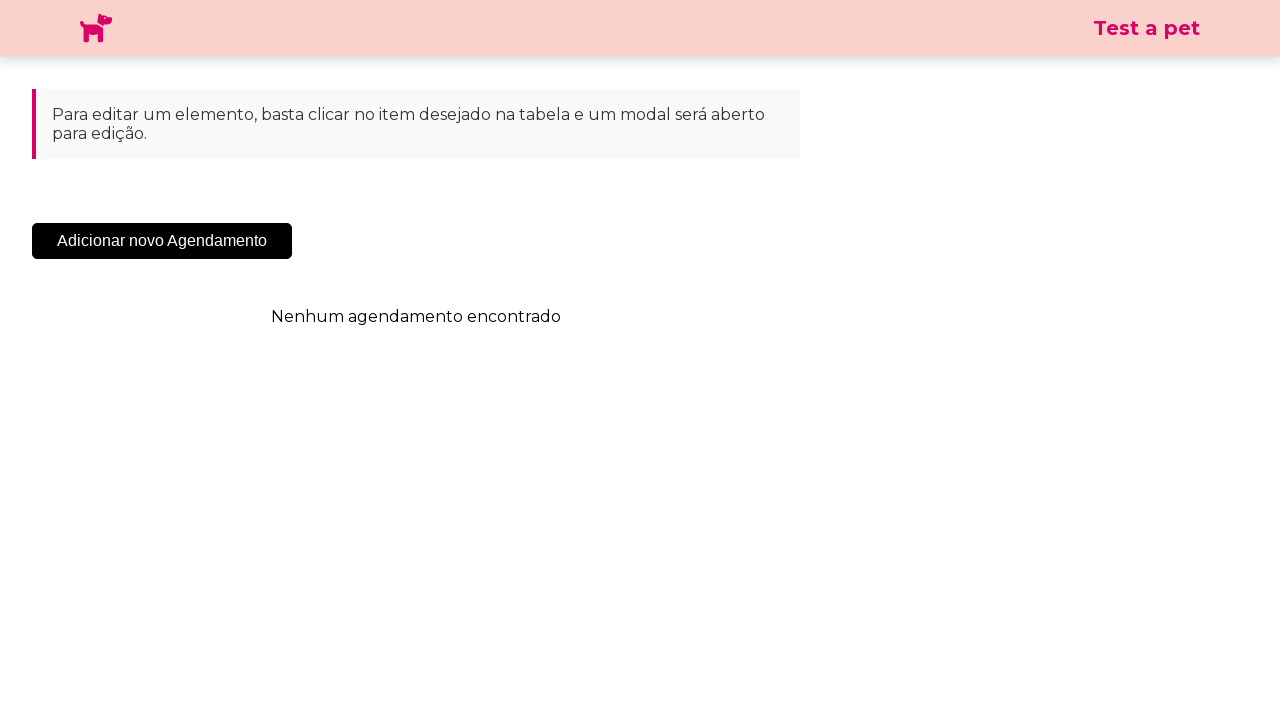

Clicked 'Adicionar Novo Agendamento' button to open appointment modal at (162, 241) on .sc-cHqXqK.kZzwzX
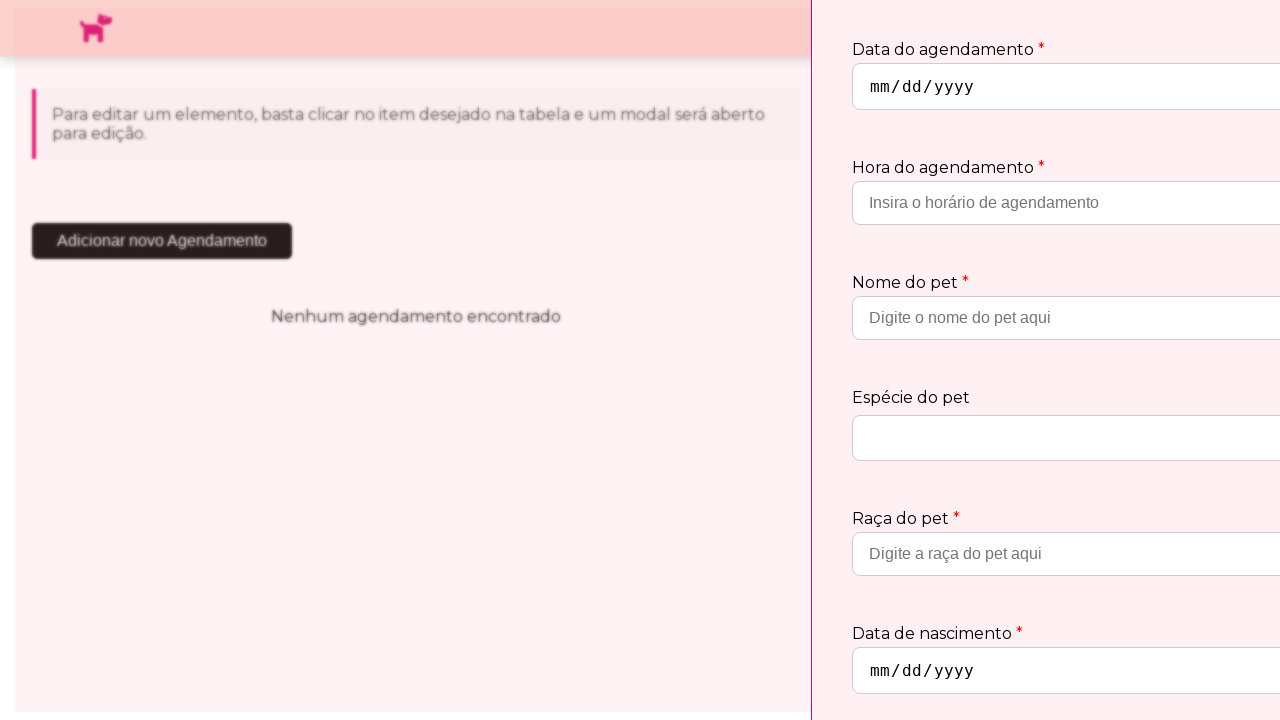

Appointment modal appeared and became visible
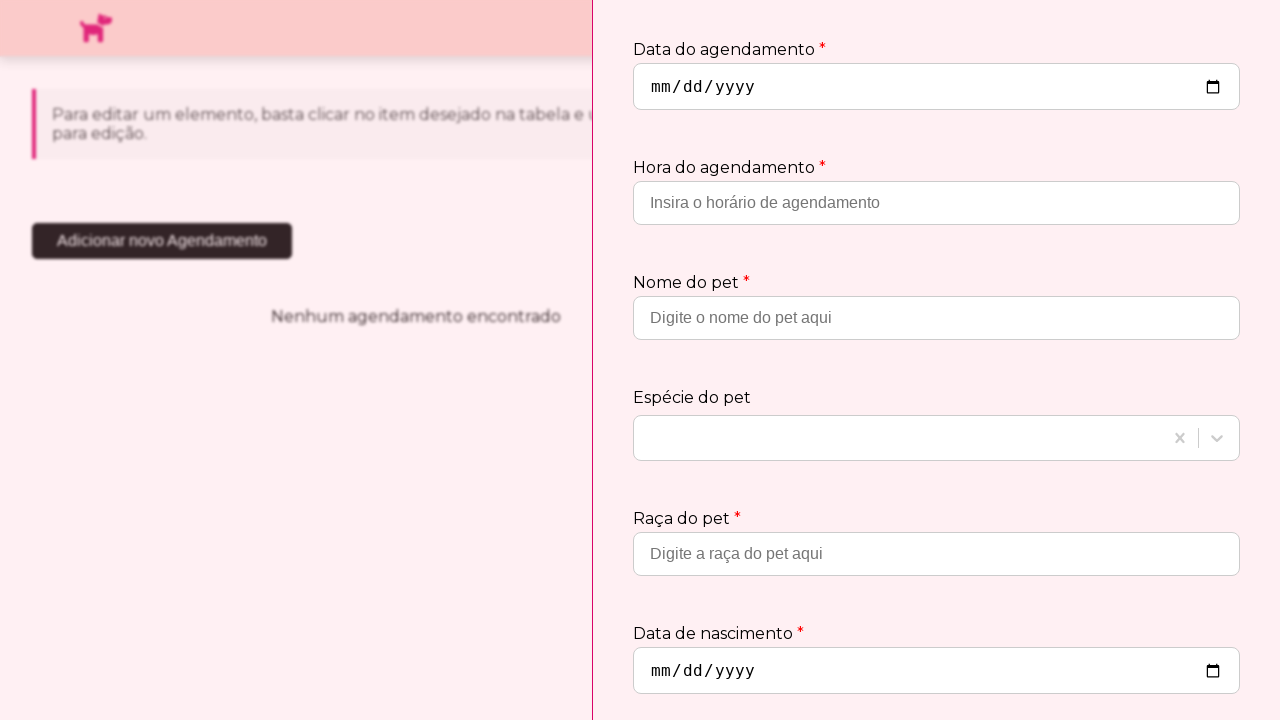

Filled date field with future date value '2030-10-10' on input[type='date']
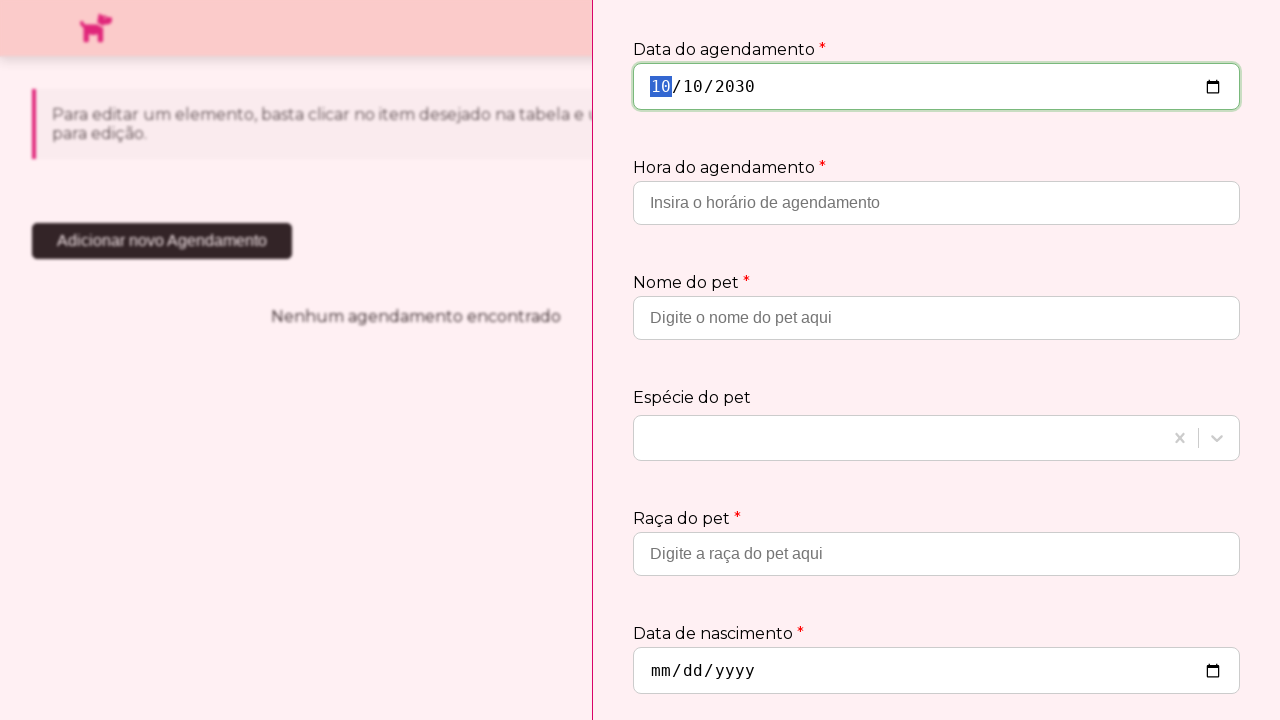

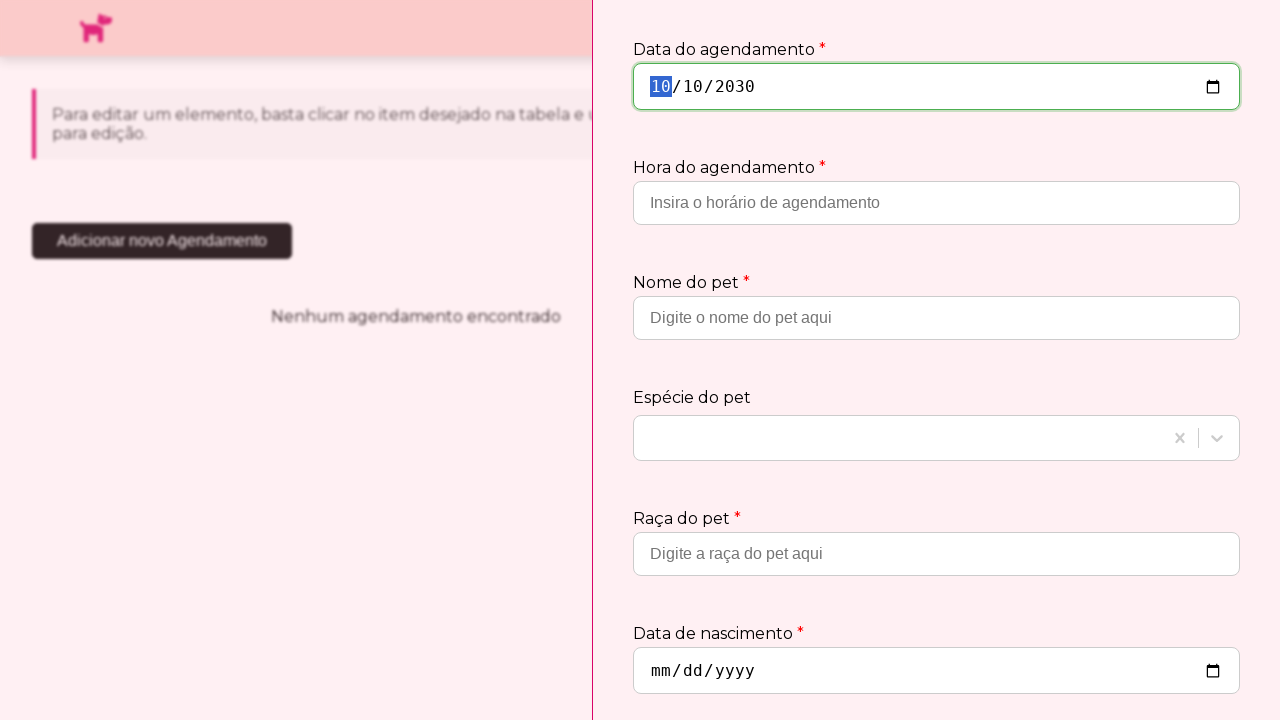